Tests right-click context menu functionality by opening context menu, hovering over quit option, and clicking it to trigger an alert.

Starting URL: http://swisnl.github.io/jQuery-contextMenu/demo.html

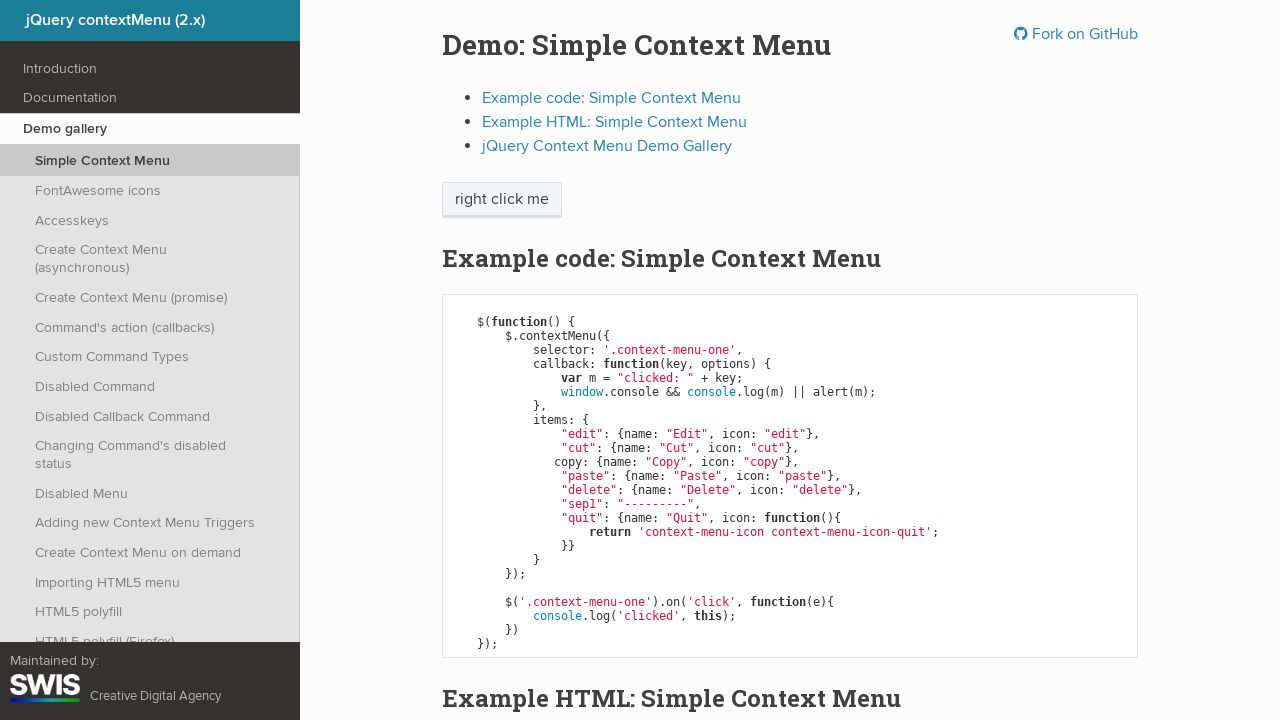

Right-clicked on context menu trigger element to open context menu at (502, 200) on span.context-menu-one
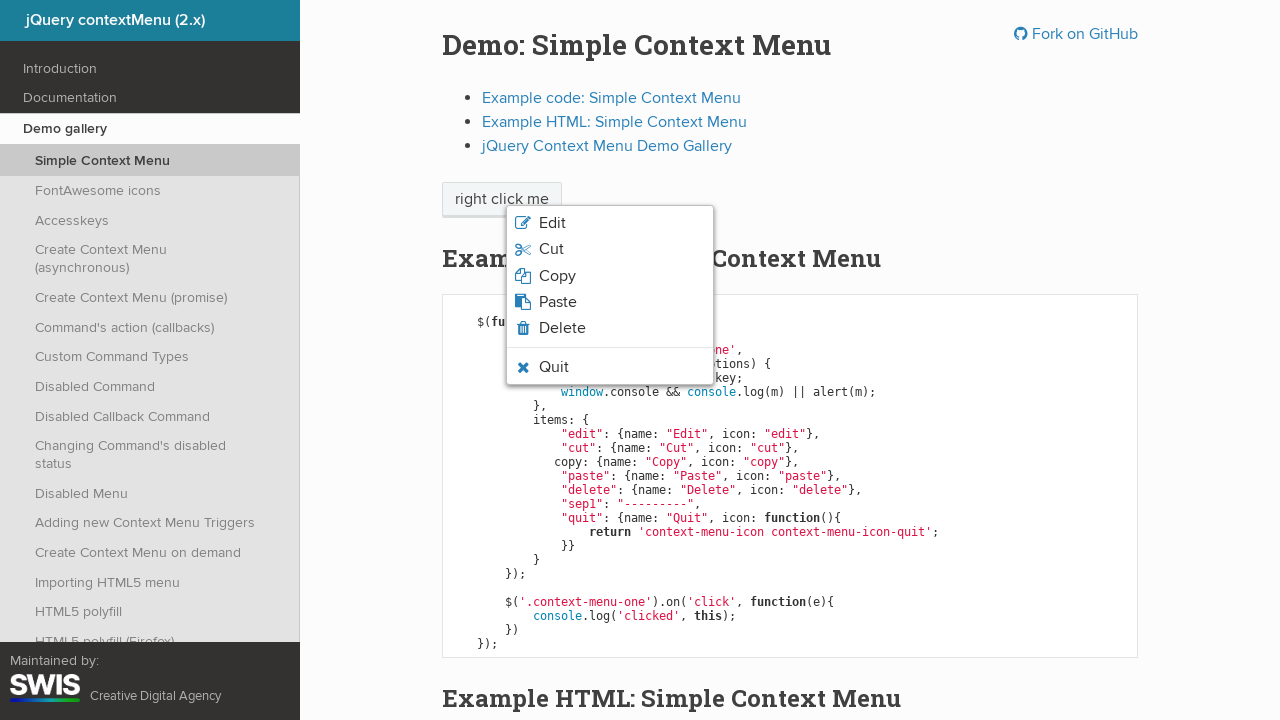

Waited for quit option to be available in the DOM
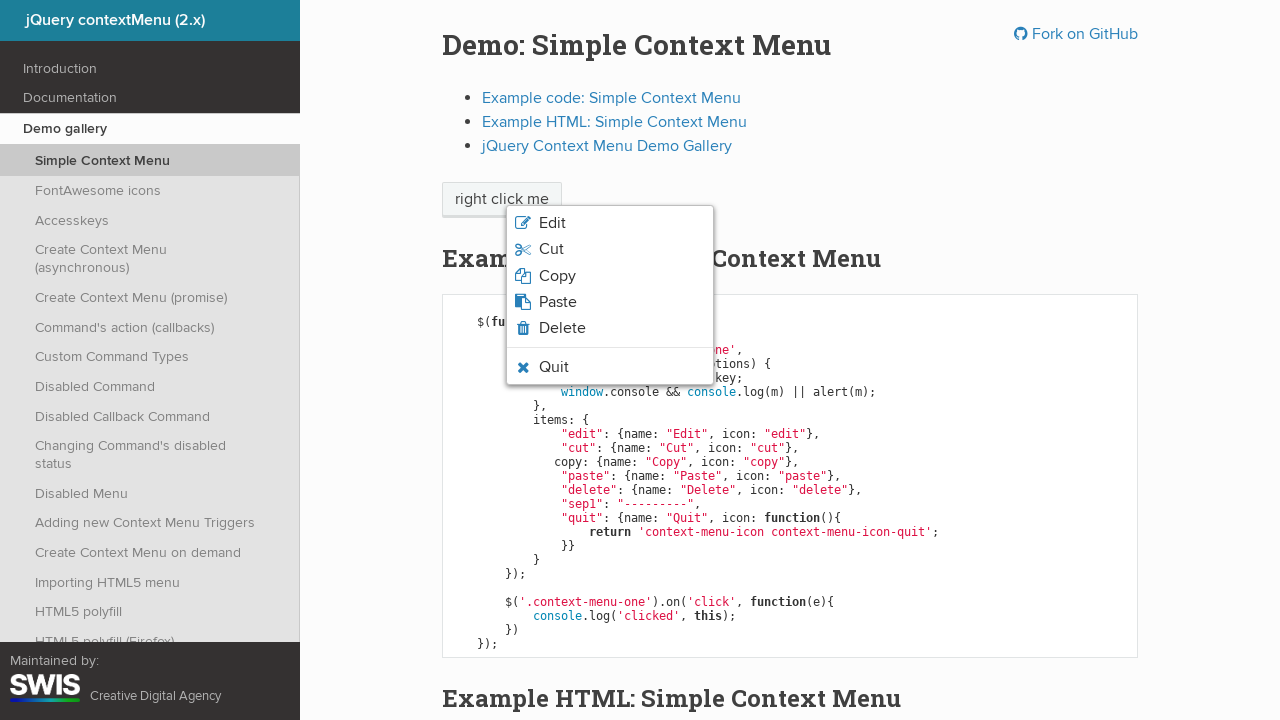

Verified quit option is visible in context menu
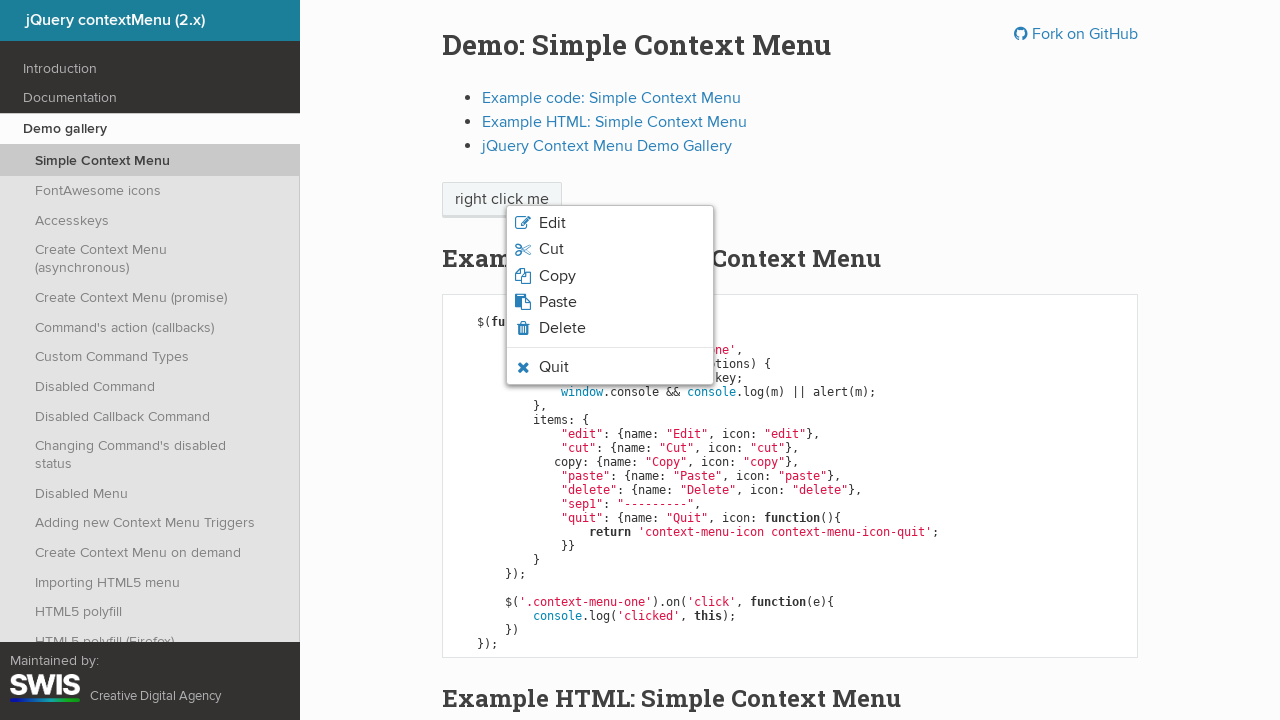

Hovered over quit option in context menu at (610, 367) on li.context-menu-icon-quit
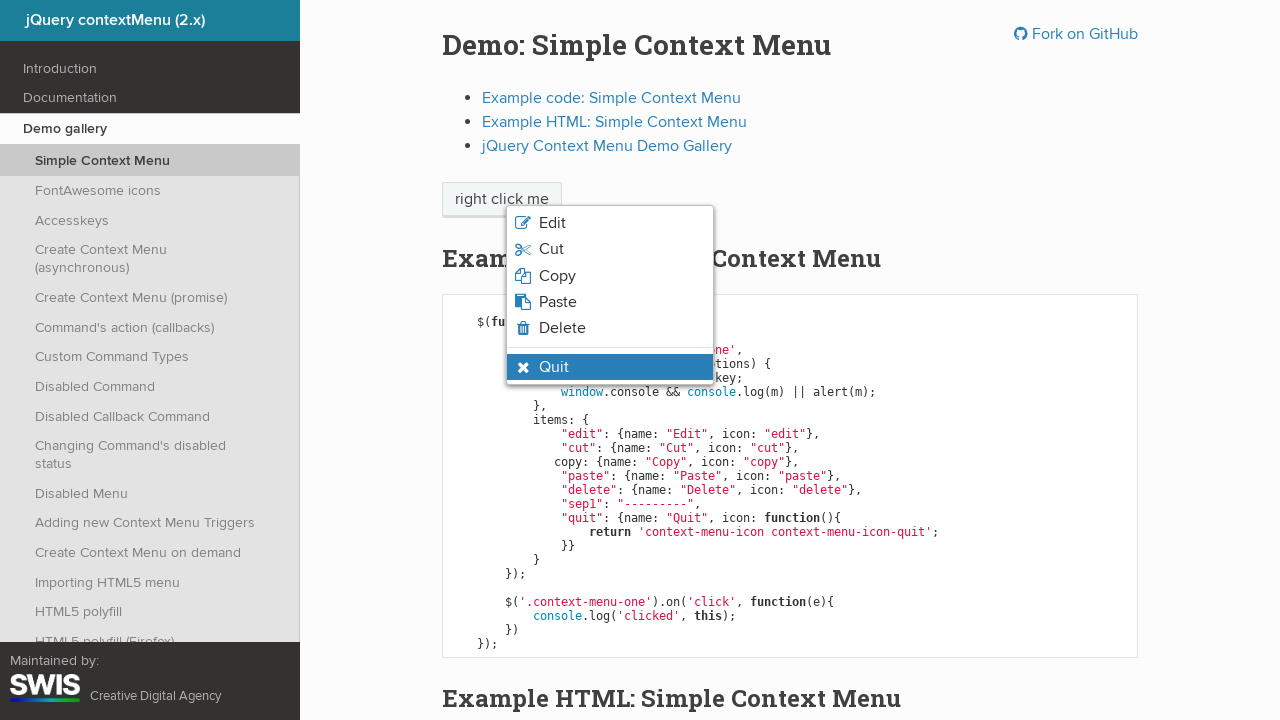

Clicked quit option in context menu at (610, 367) on li.context-menu-icon-quit
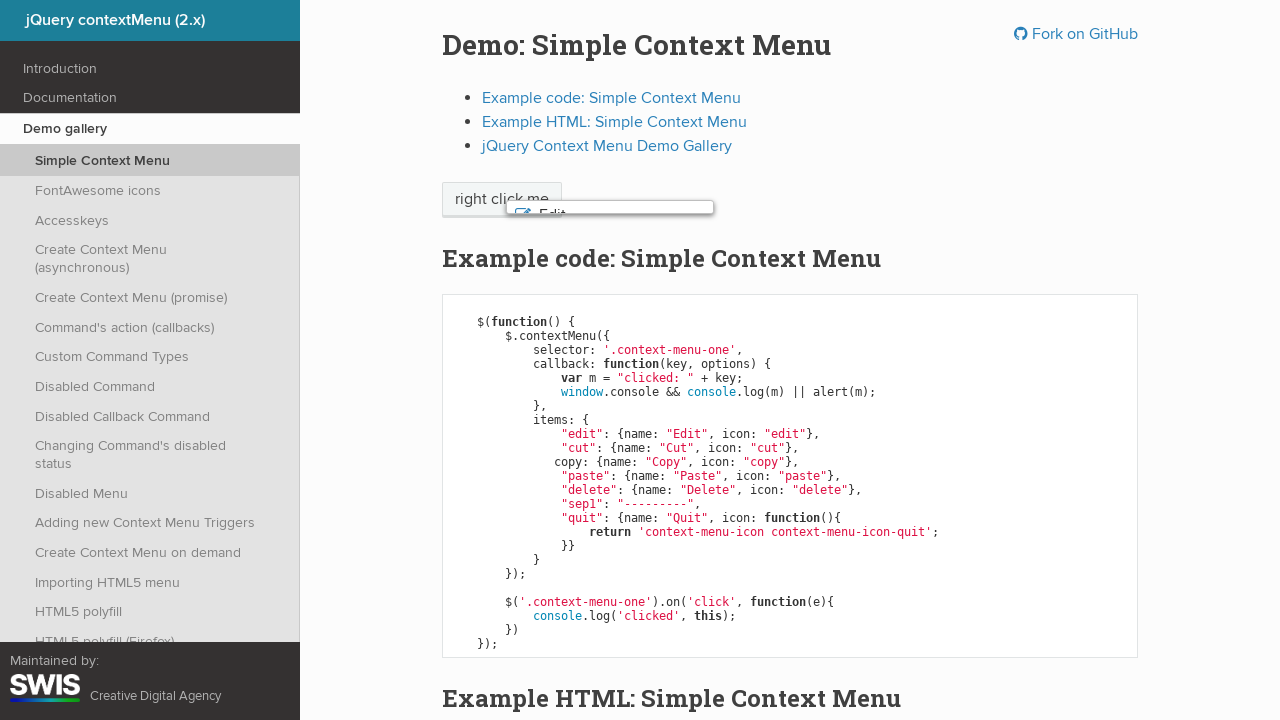

Set up dialog handler to accept the alert
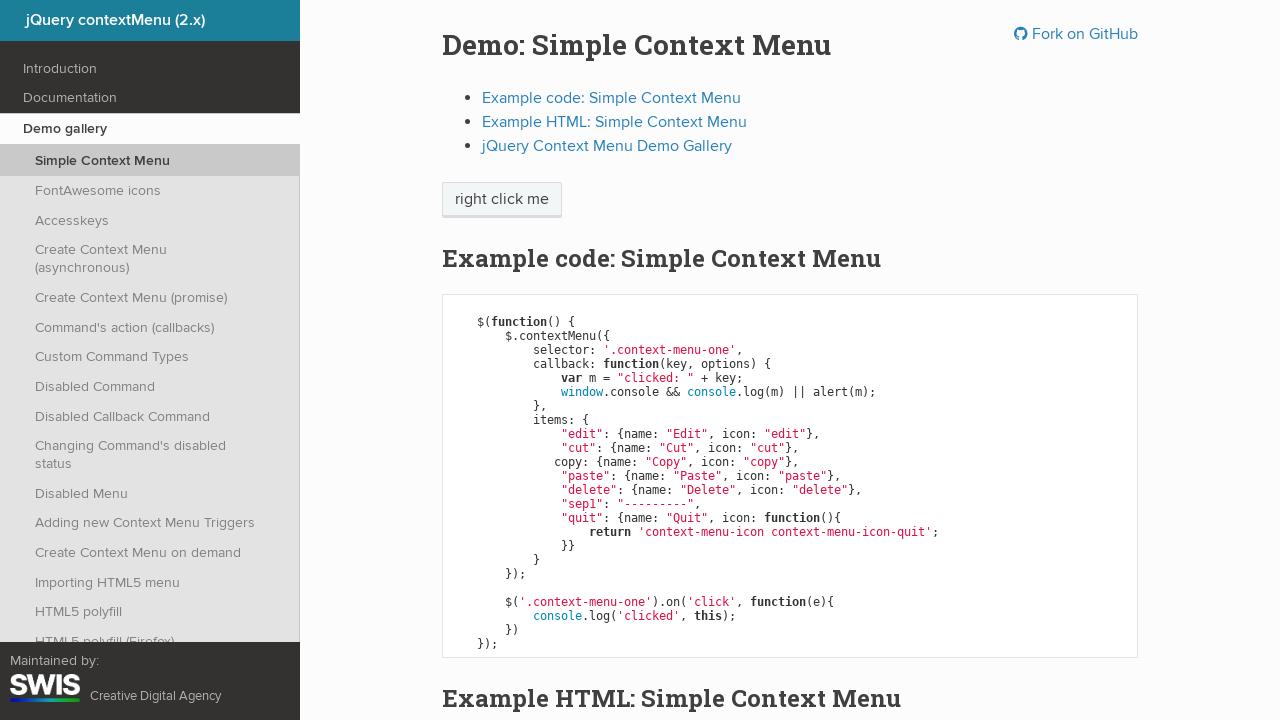

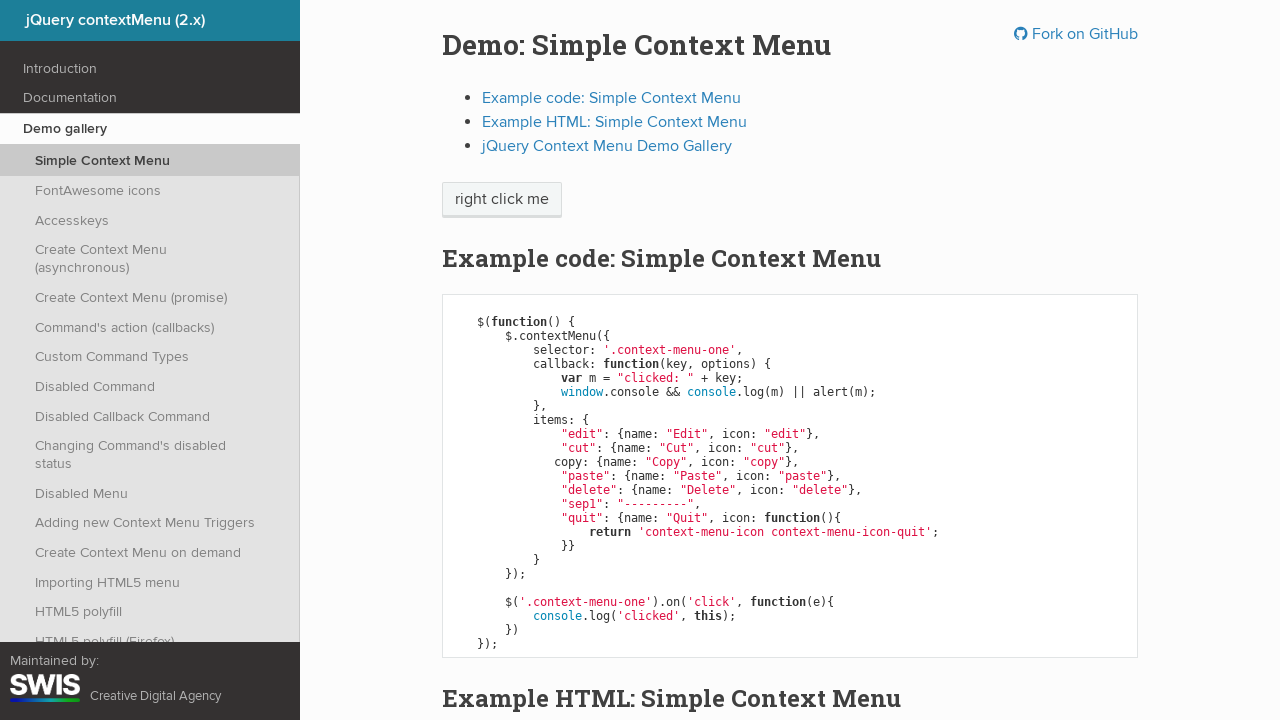